Navigates to Maven repository page, then navigates to the DV program state government site and refreshes the page

Starting URL: https://mvnrepository.com/artifact/io.github.bonigarcia/webdrivermanager/

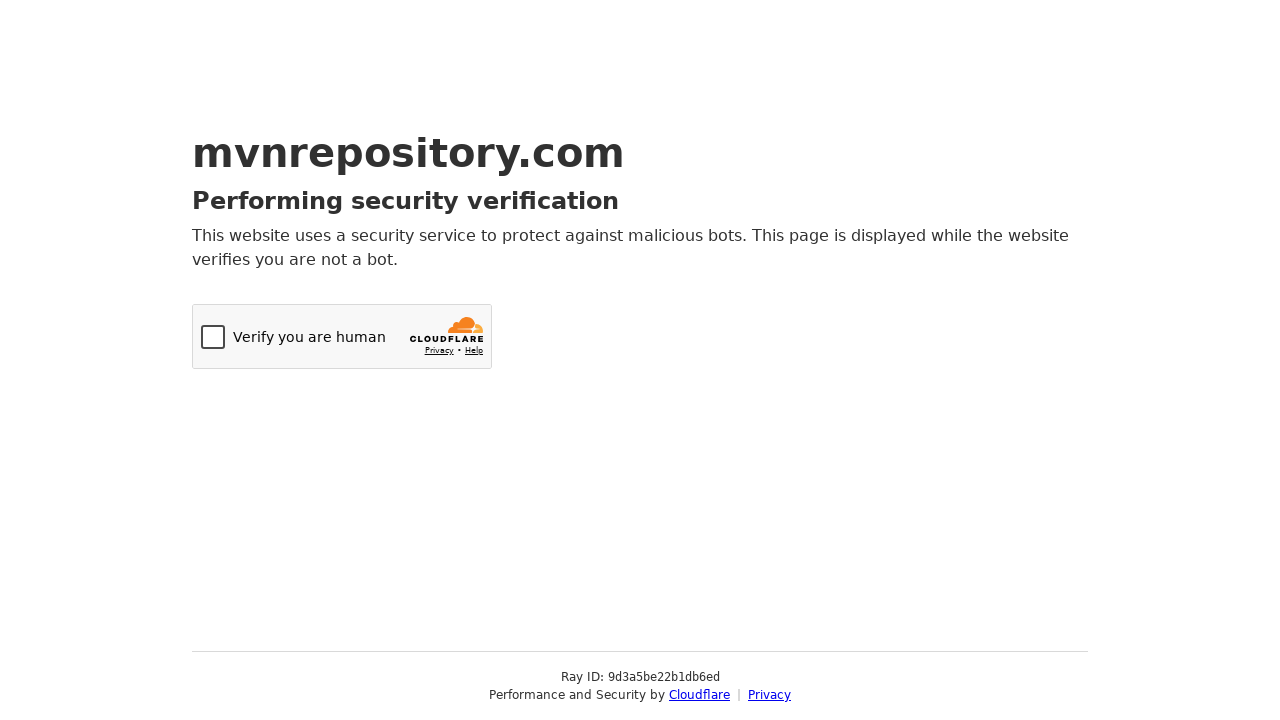

Retrieved page title from Maven repository artifact page
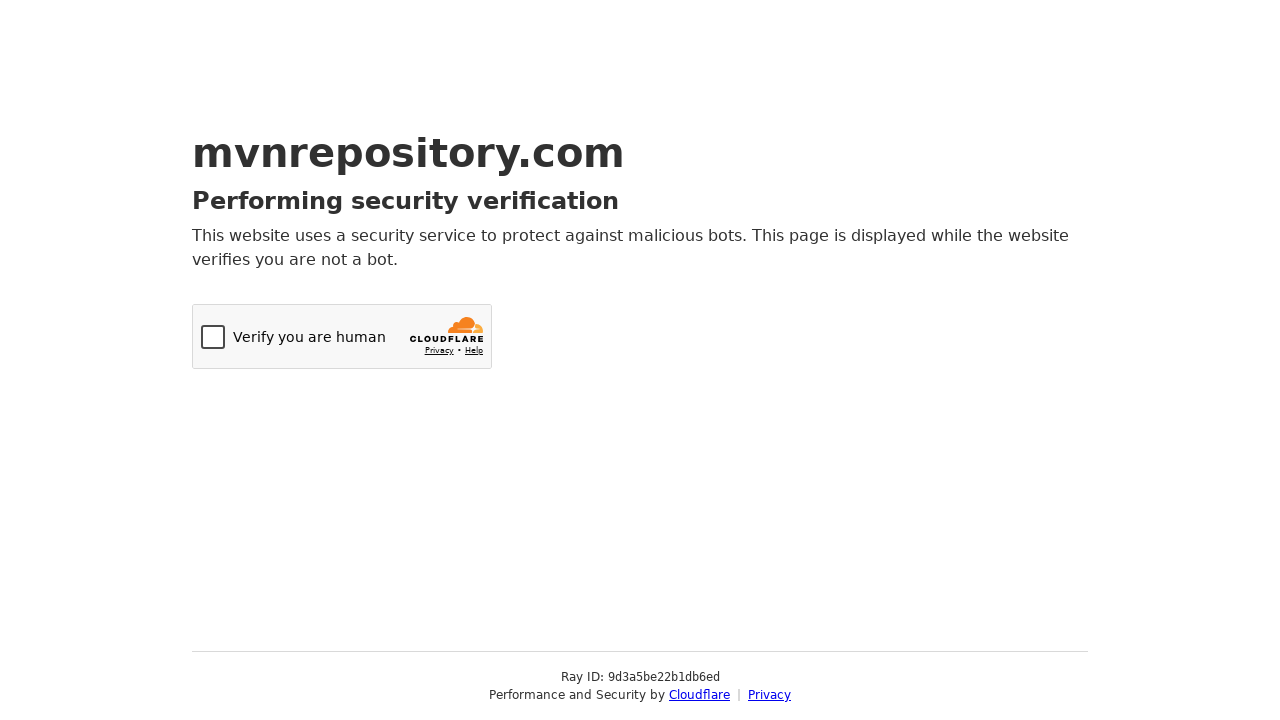

Navigated to DV program state government site
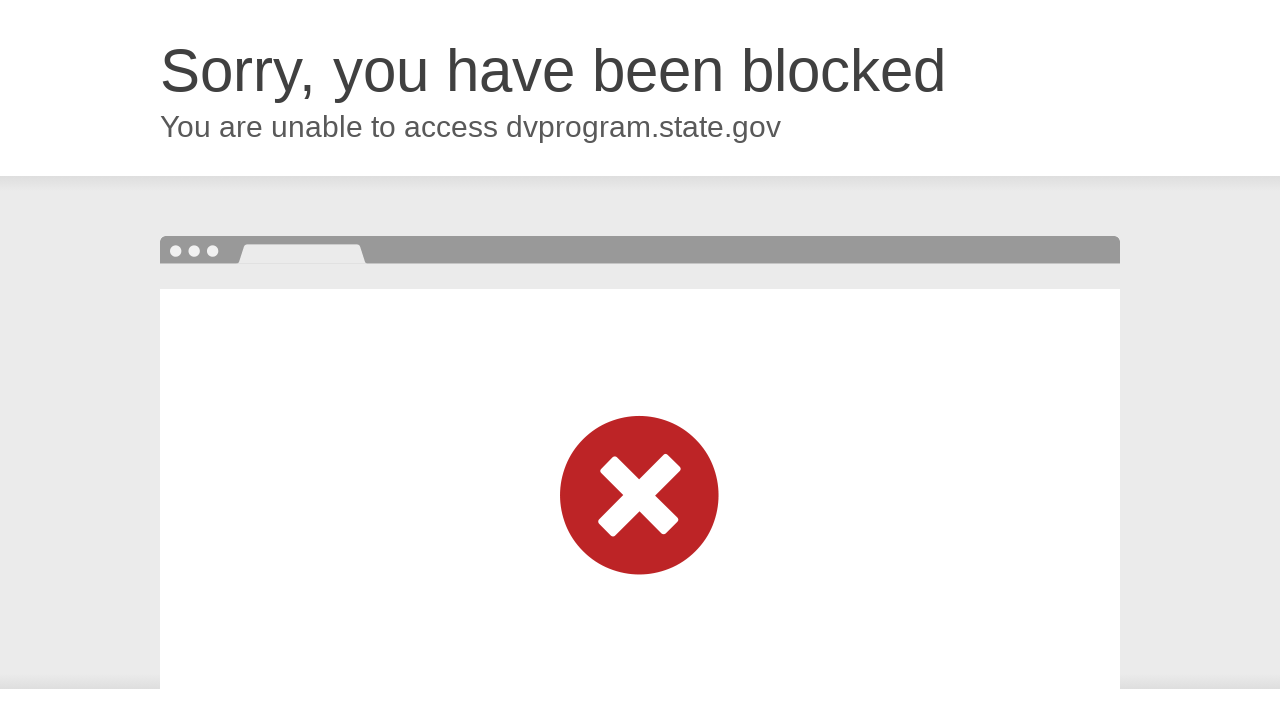

Refreshed the DV program page
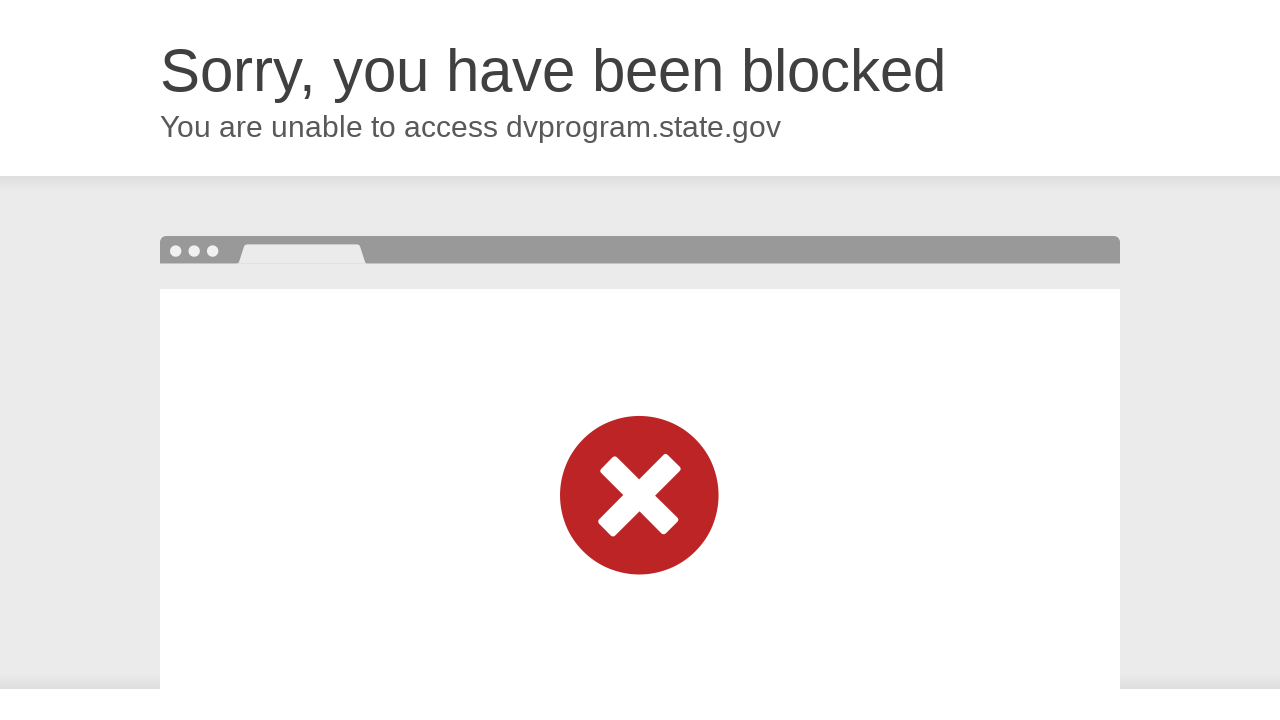

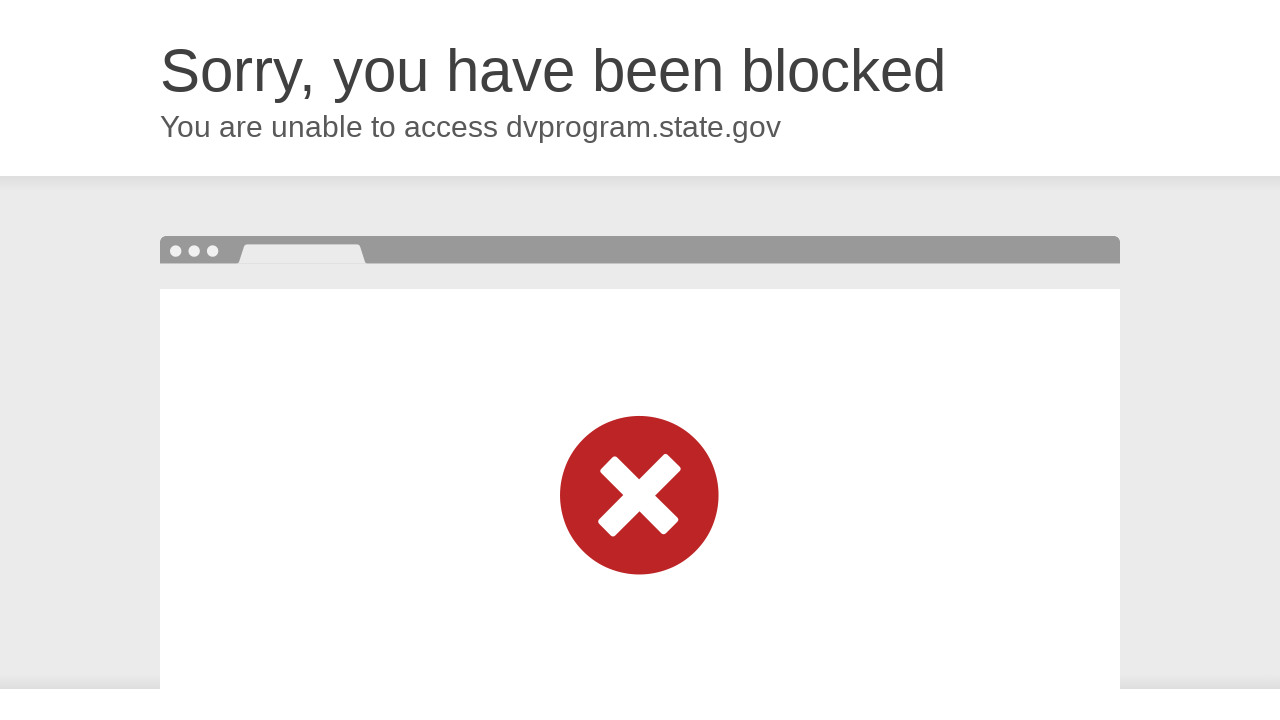